Tests JavaScript alert handling by triggering alerts and accepting them, then verifying the result text

Starting URL: https://the-internet.herokuapp.com/javascript_alerts

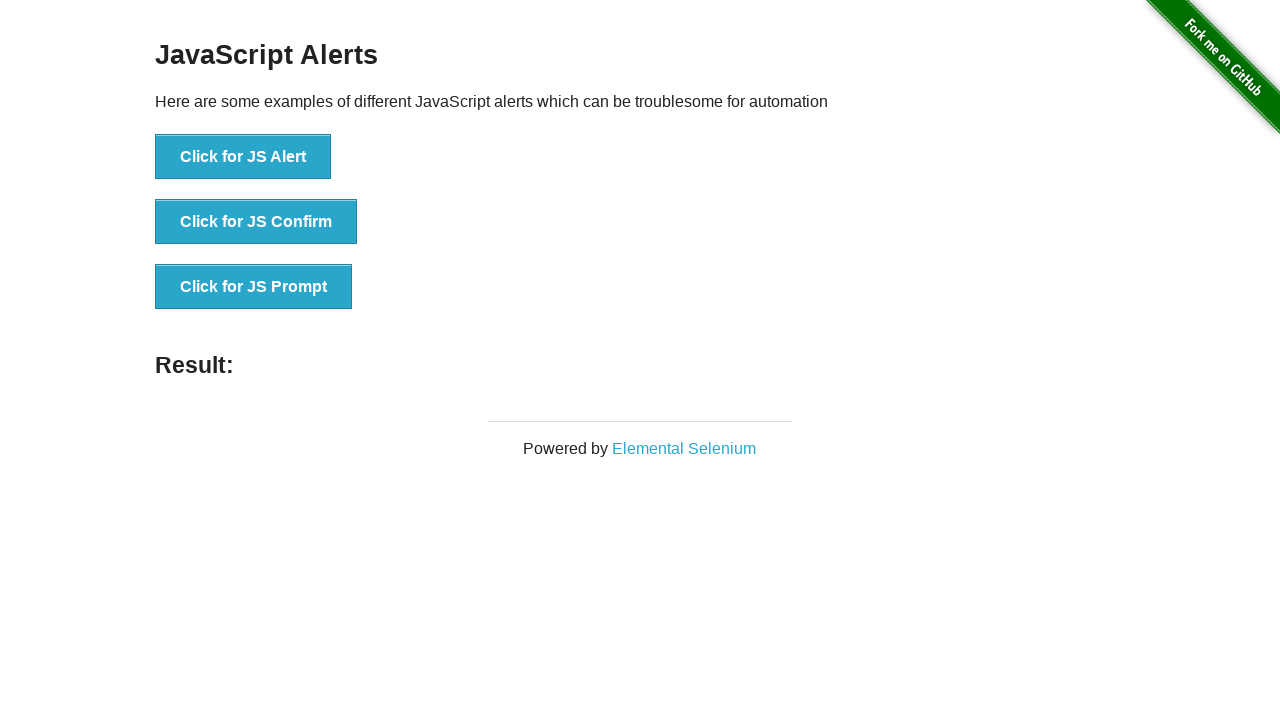

Clicked button to trigger JS Alert at (243, 157) on xpath=//button[text()='Click for JS Alert']
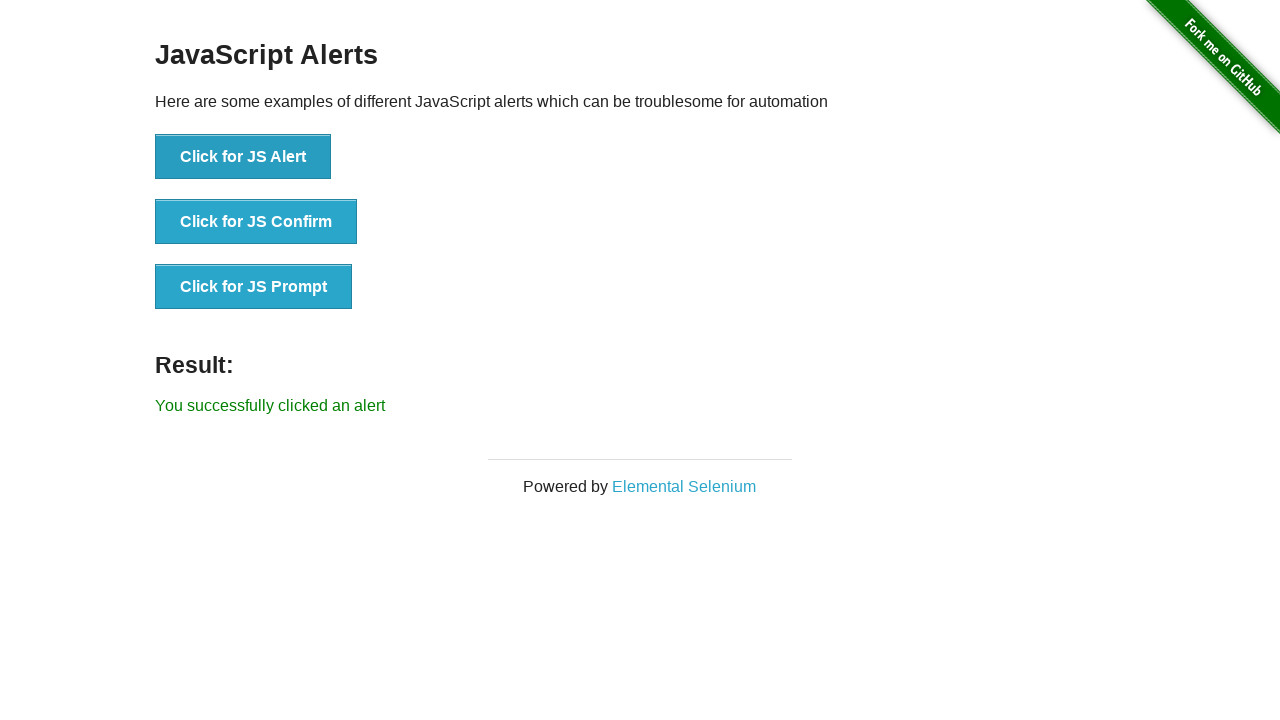

Set up dialog handler to accept alerts
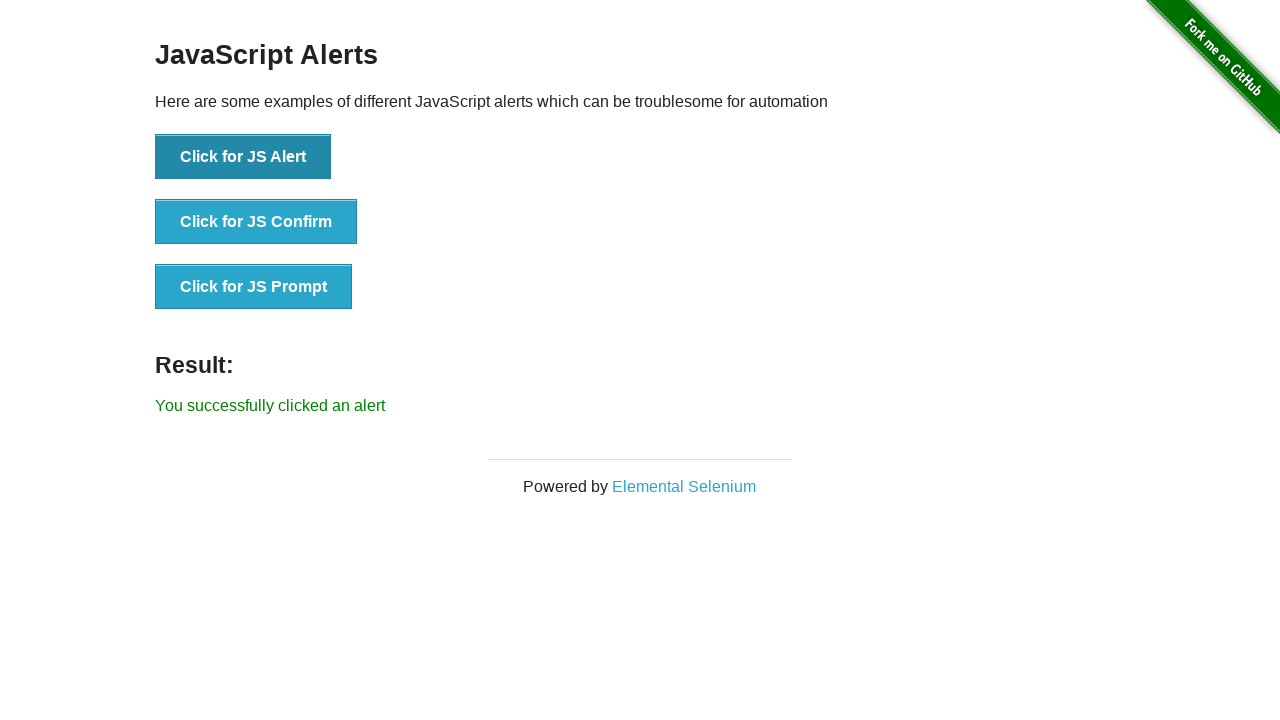

Located result element
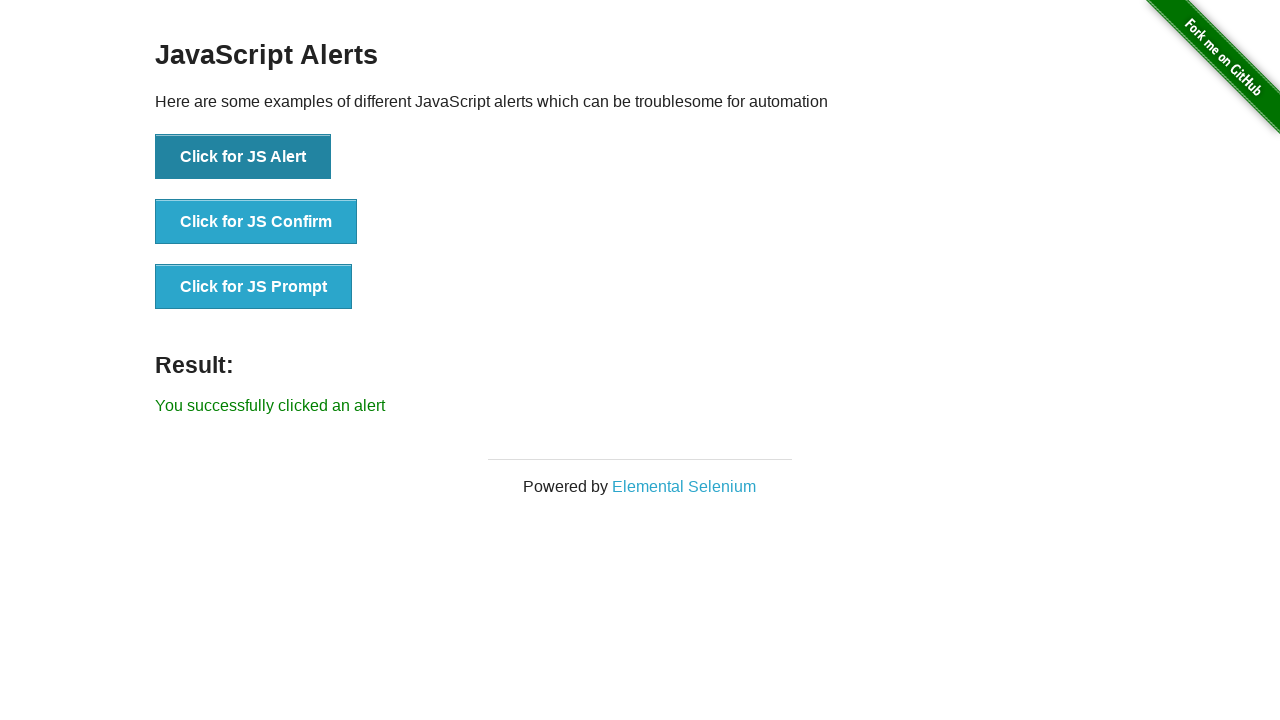

Retrieved result text: You successfully clicked an alert
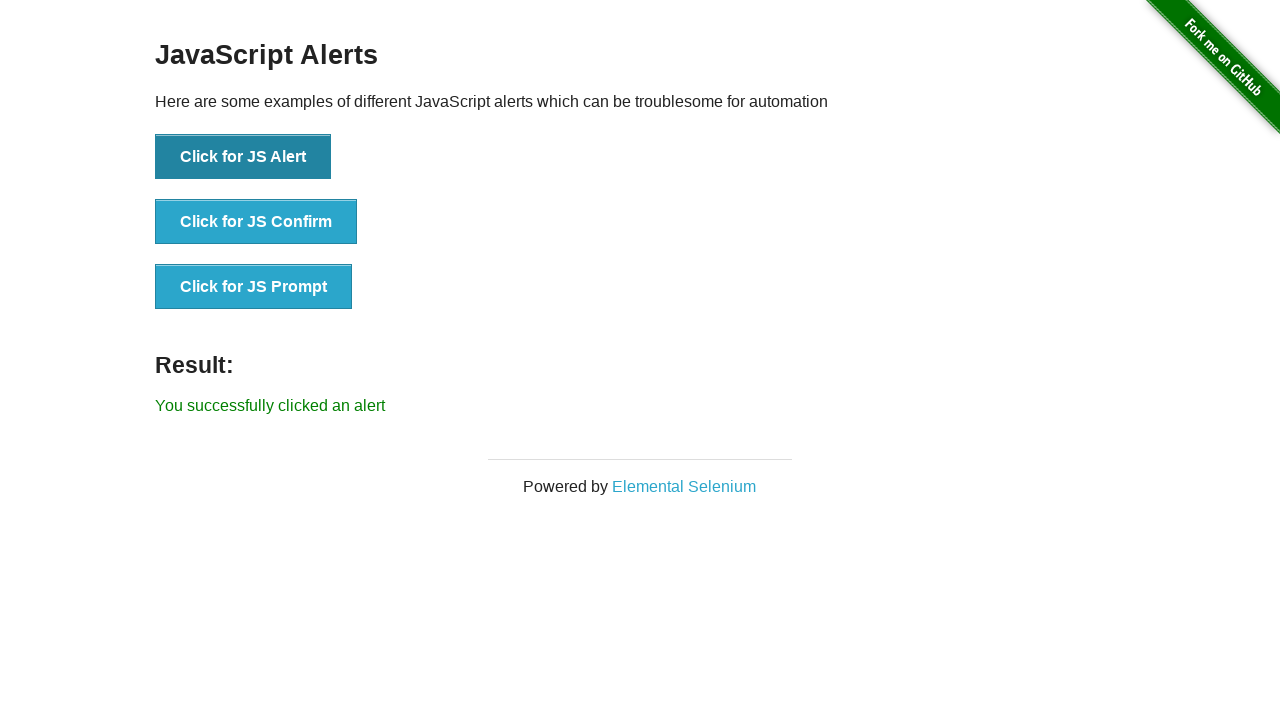

Clicked button to trigger JS Confirm dialog at (256, 222) on xpath=//button[@onclick='jsConfirm()']
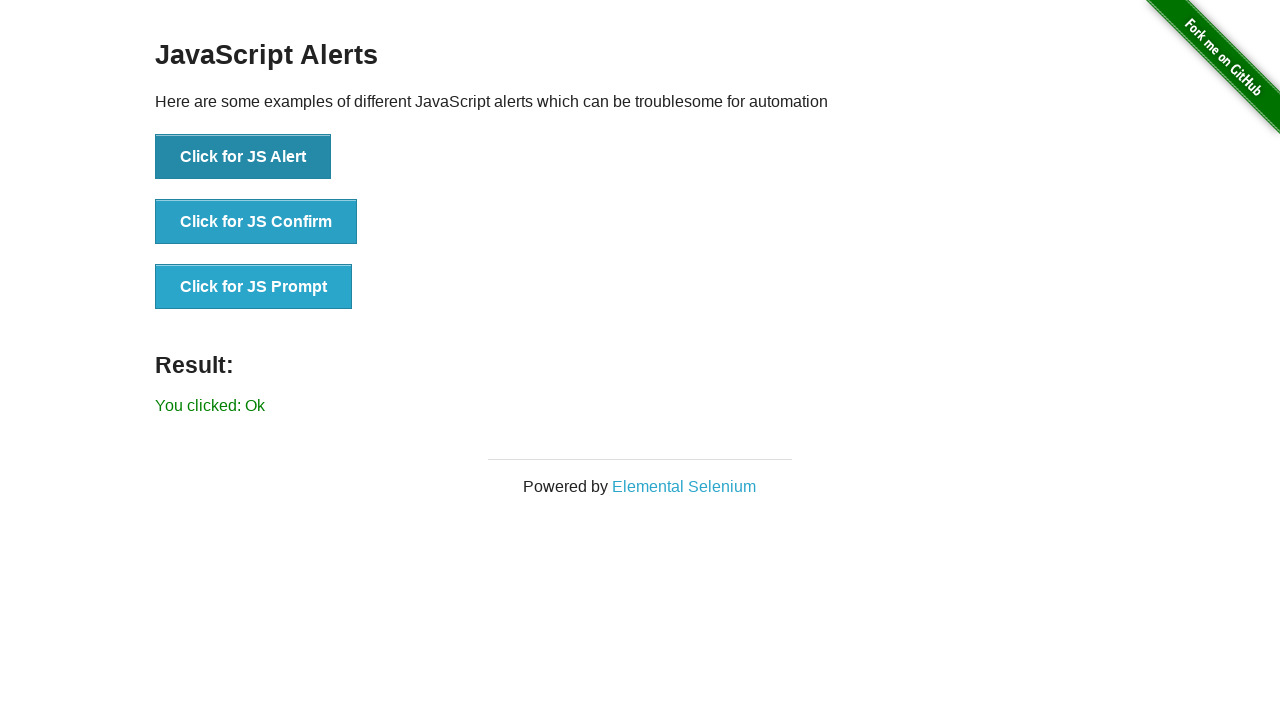

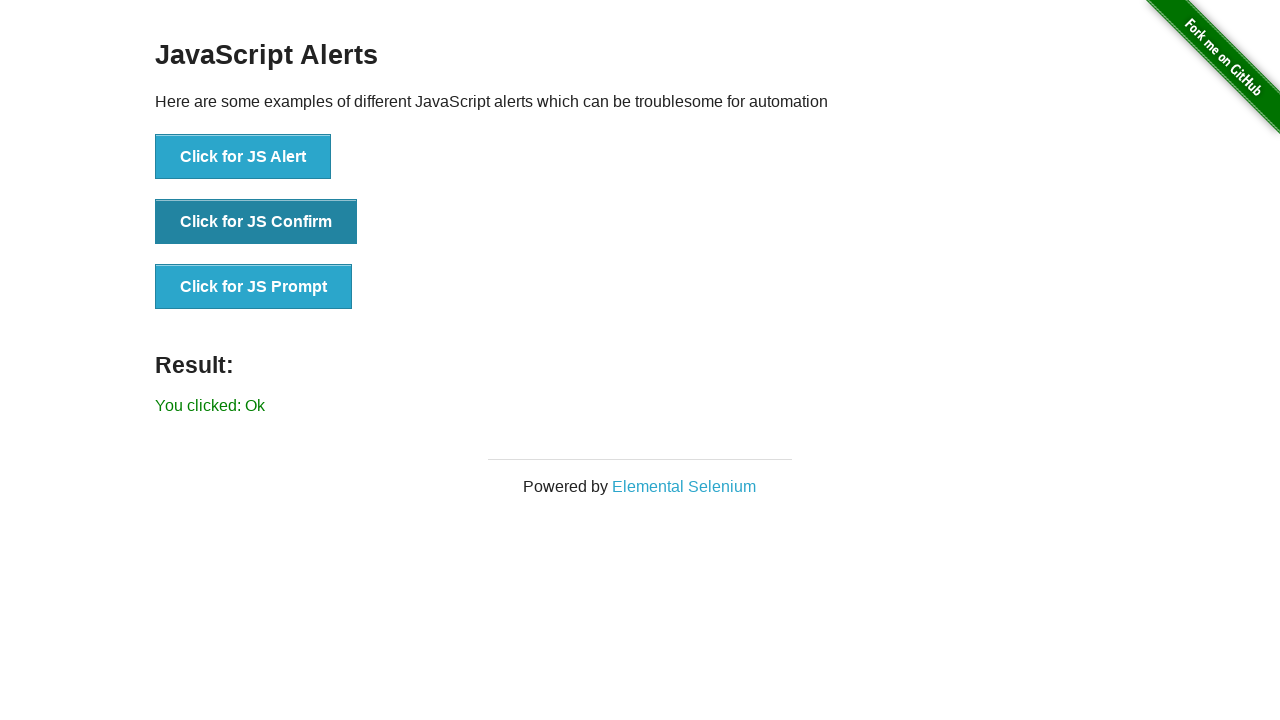